Tests a flight booking workflow by selecting departure and arrival cities, choosing a flight, and completing the purchase form with passenger details

Starting URL: https://blazedemo.com/

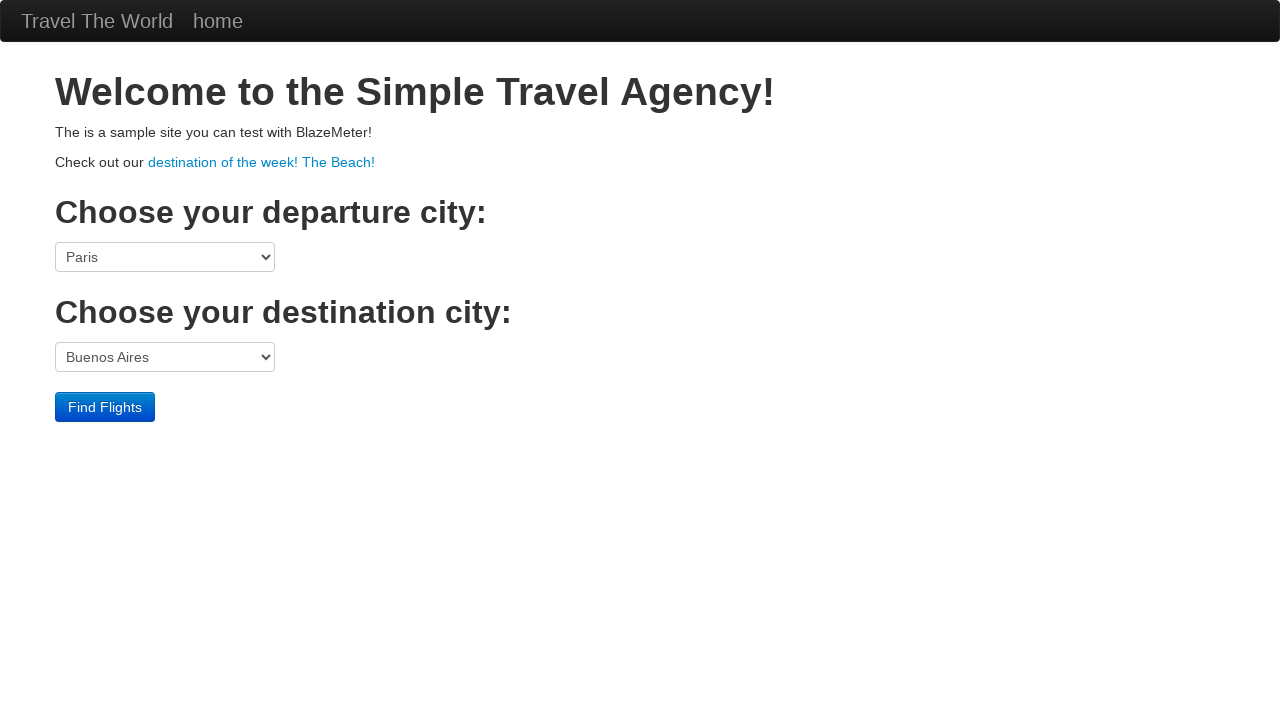

Clicked departure city dropdown at (165, 257) on select[name='fromPort']
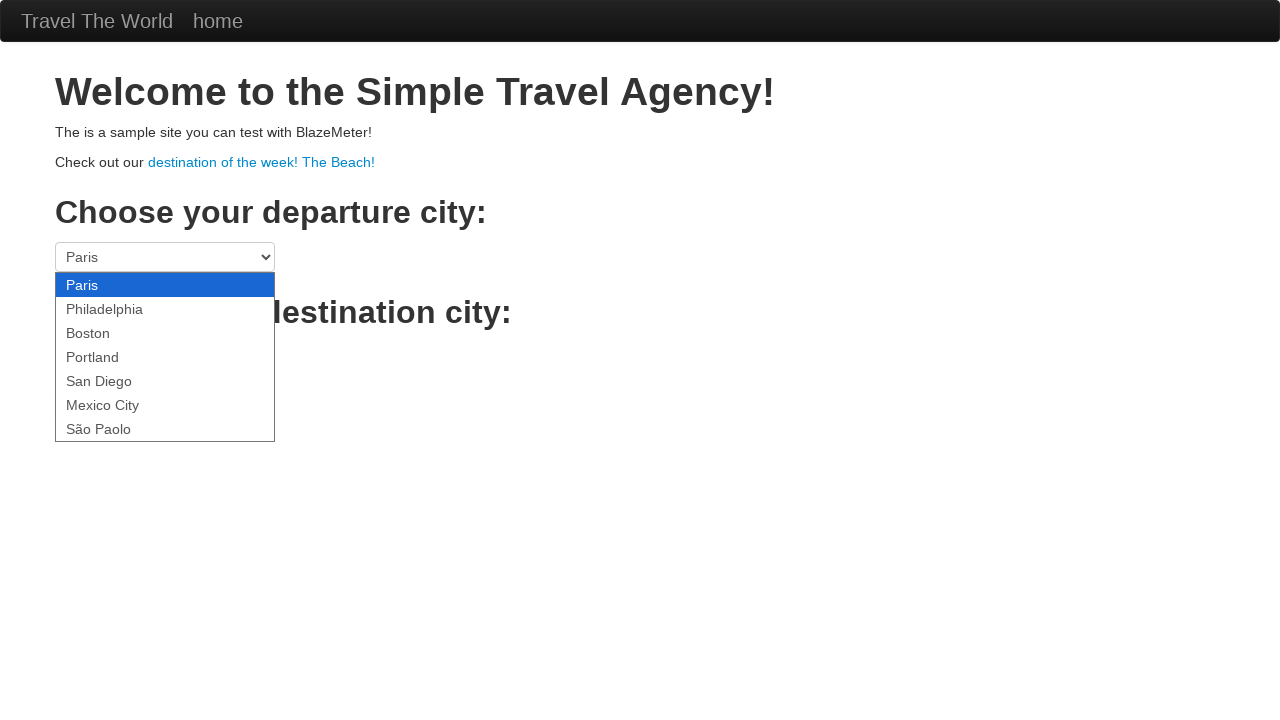

Selected Portland as departure city on select[name='fromPort']
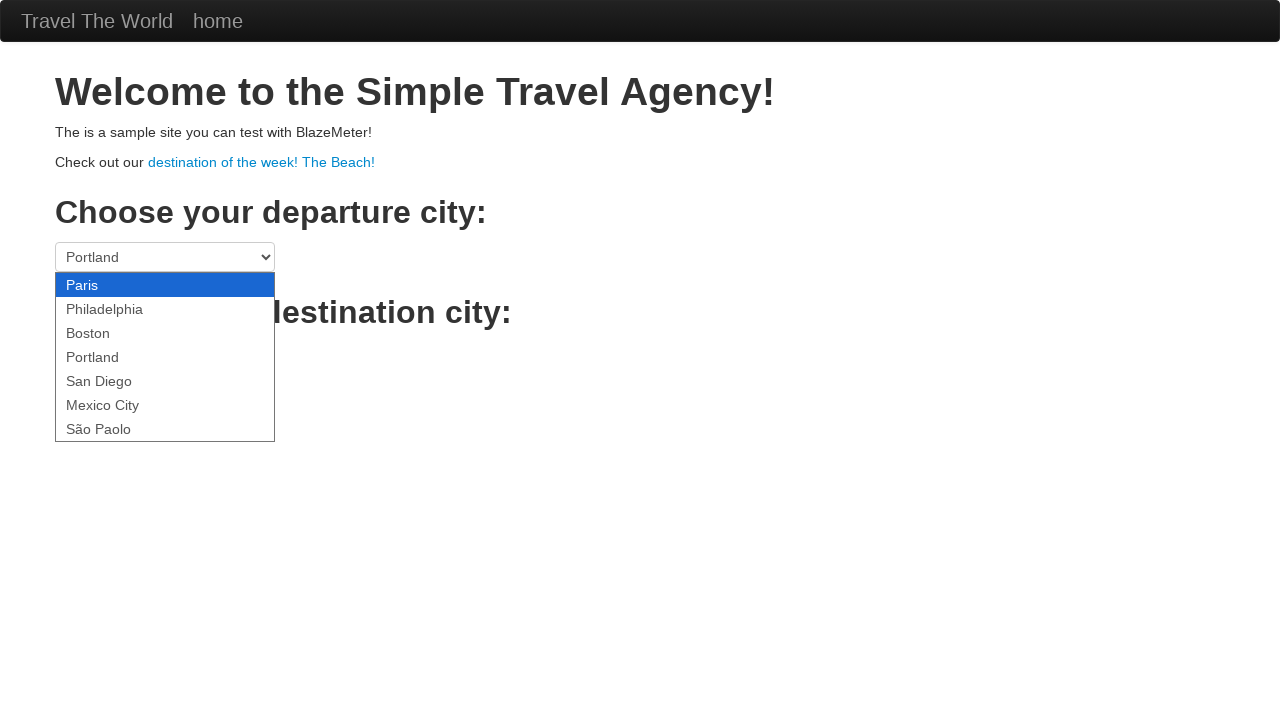

Clicked arrival city dropdown at (165, 357) on select[name='toPort']
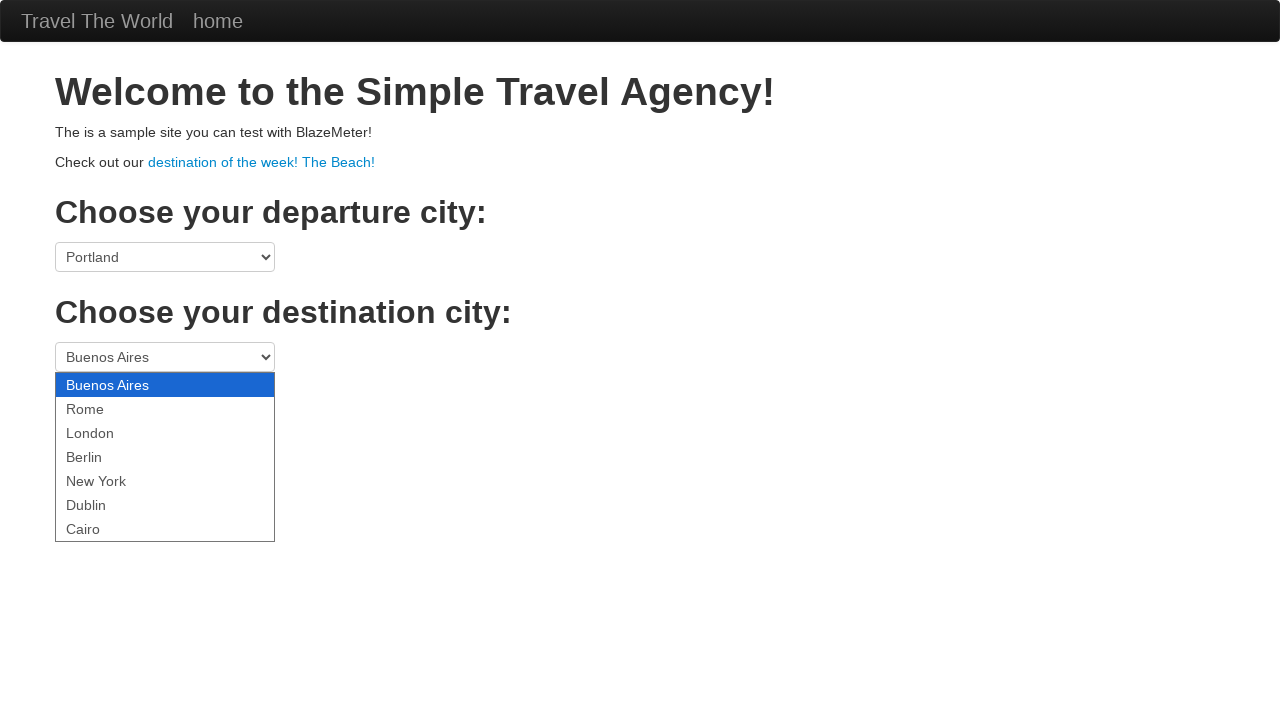

Selected Berlin as arrival city on select[name='toPort']
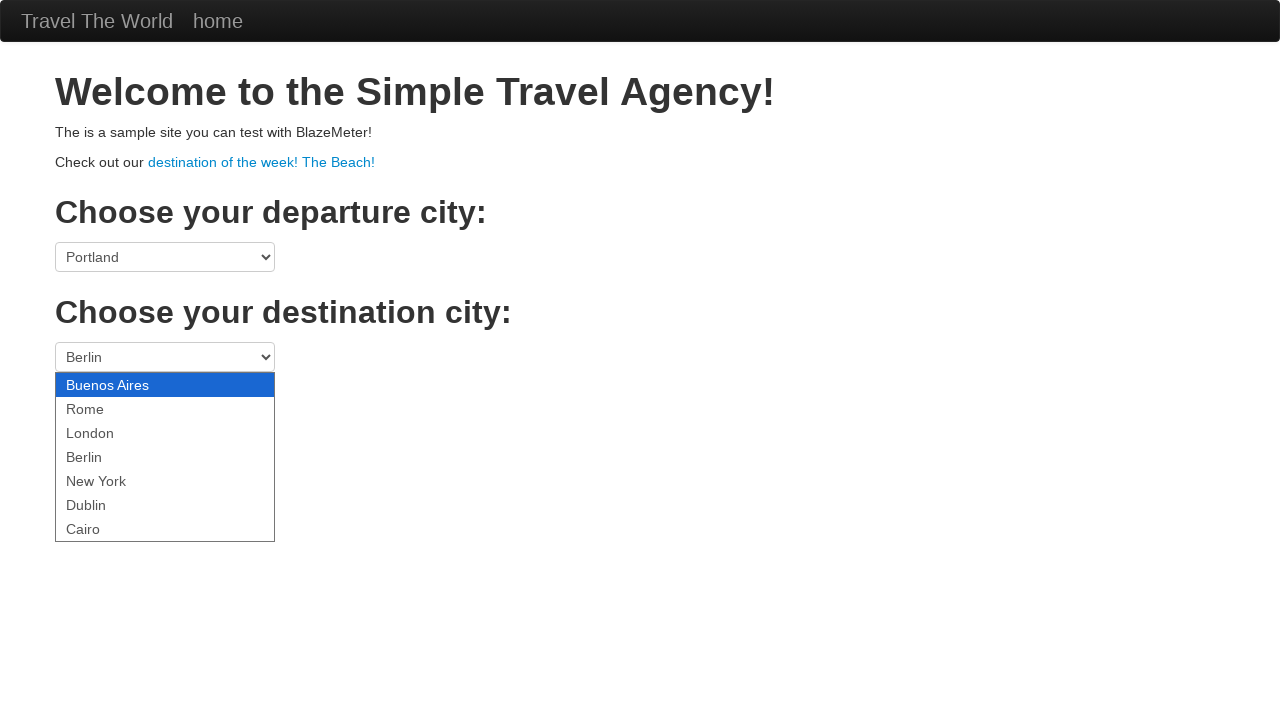

Clicked Find Flights button at (105, 407) on .btn-primary
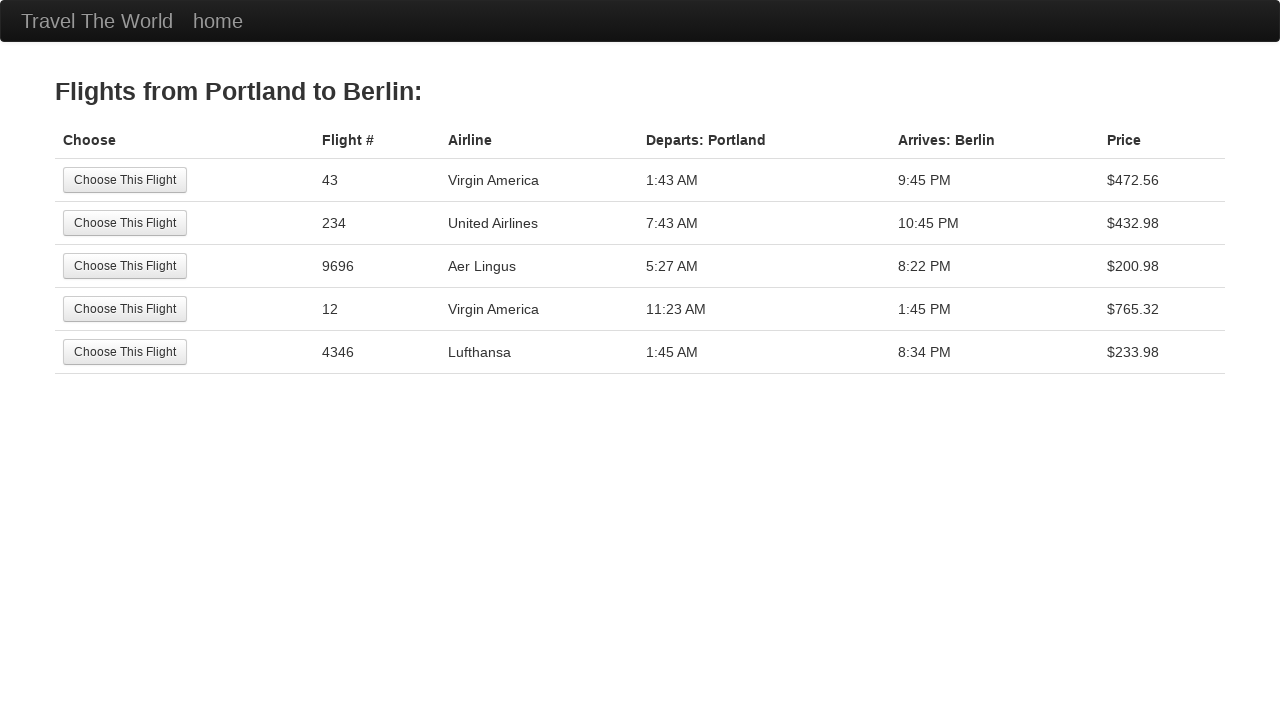

Selected the first flight option at (125, 180) on tr:nth-child(1) .btn
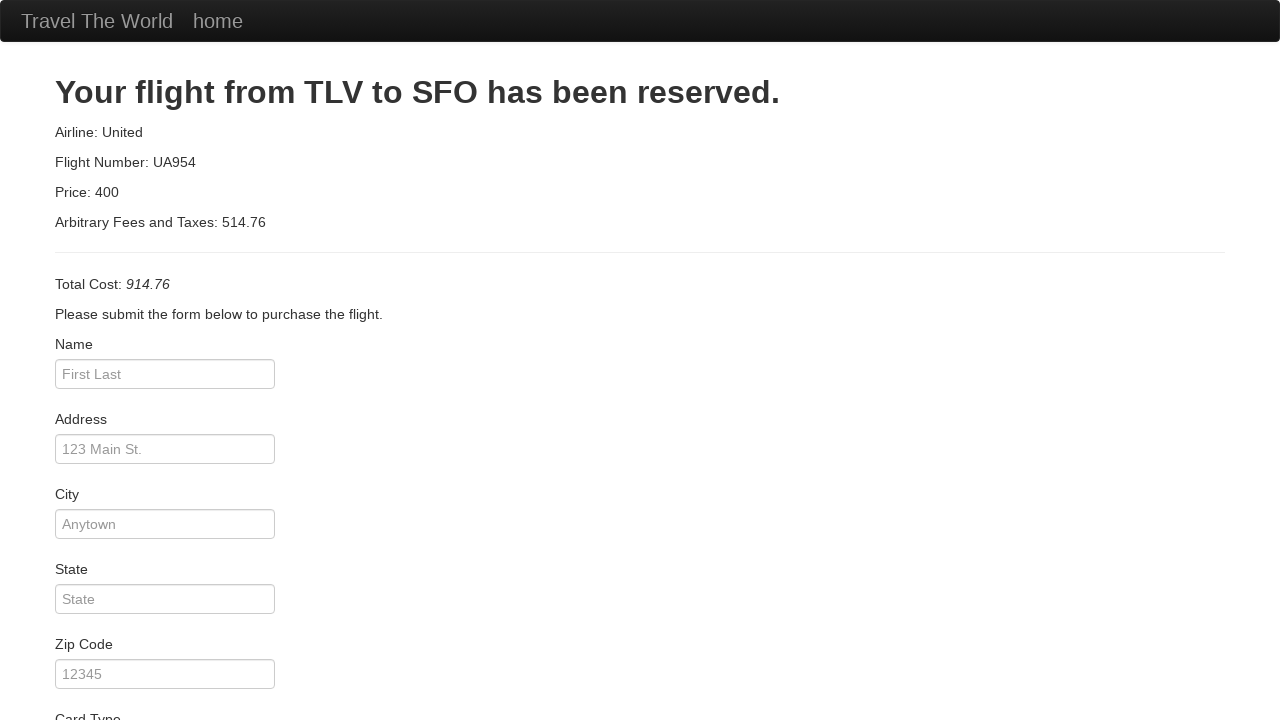

Filled in passenger name: John Smith on #inputName
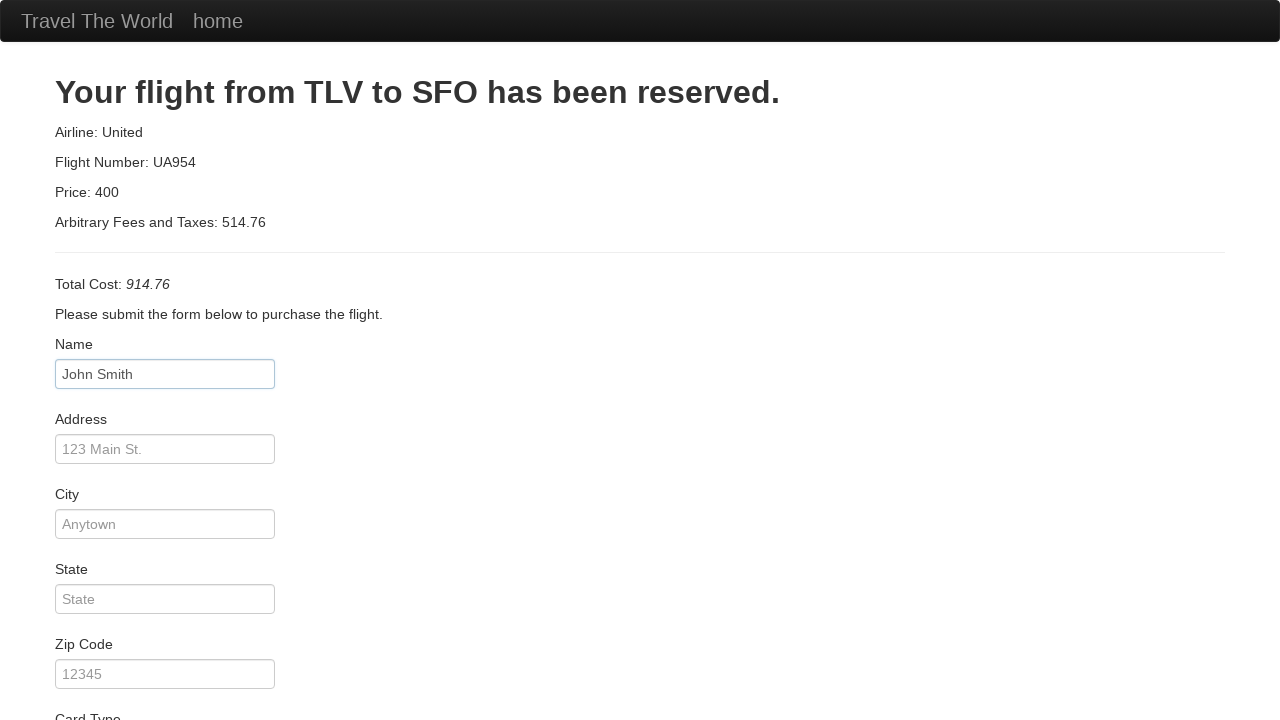

Filled in address: 123 Main Street on #address
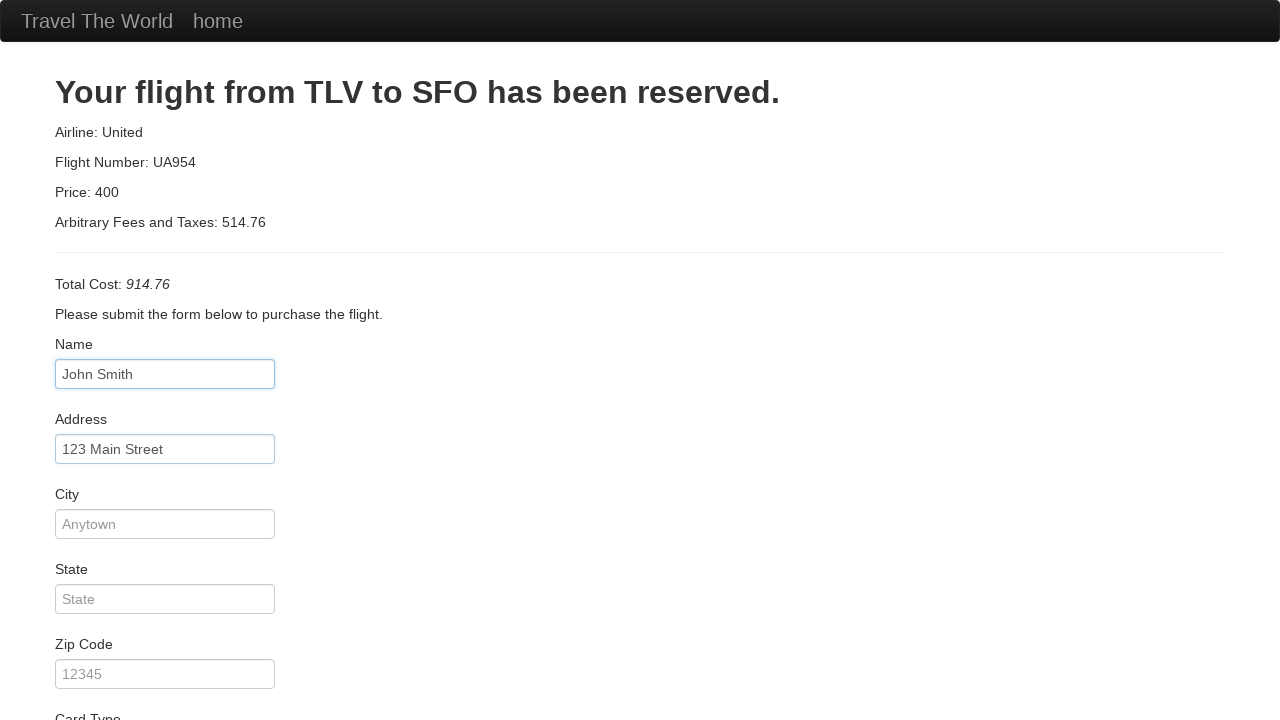

Filled in city: Boston on #city
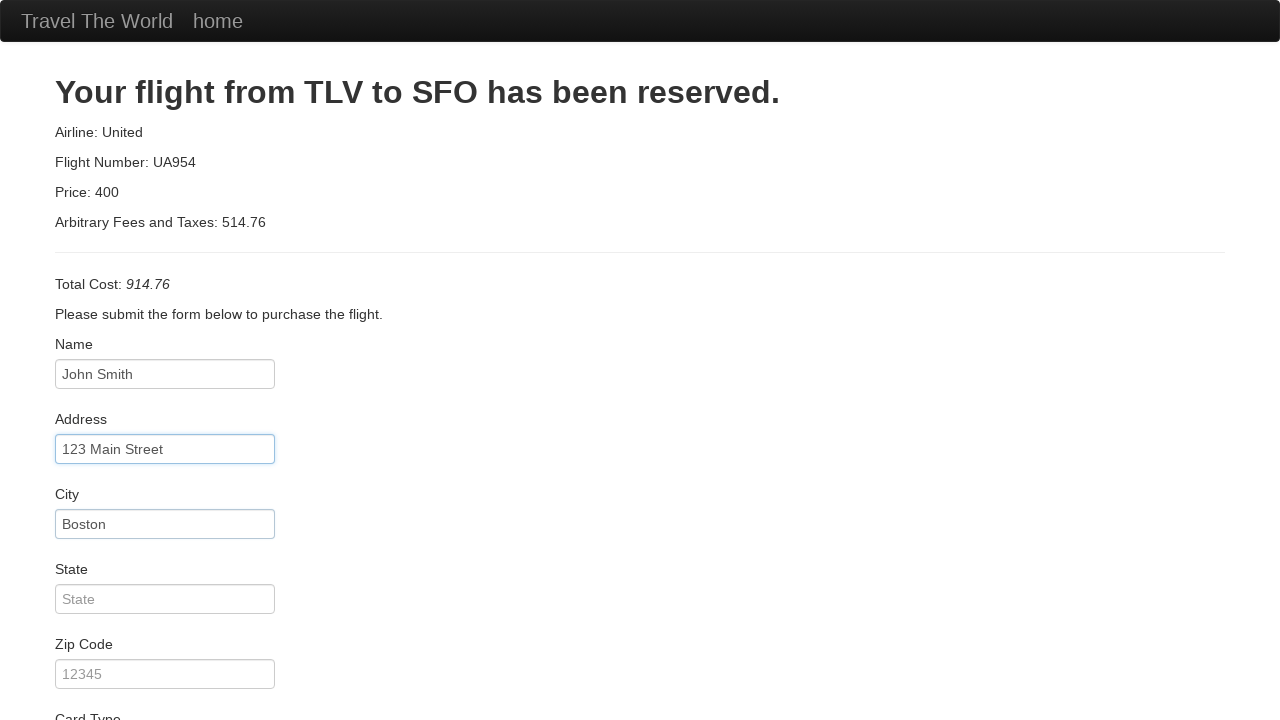

Filled in state: Massachusetts on #state
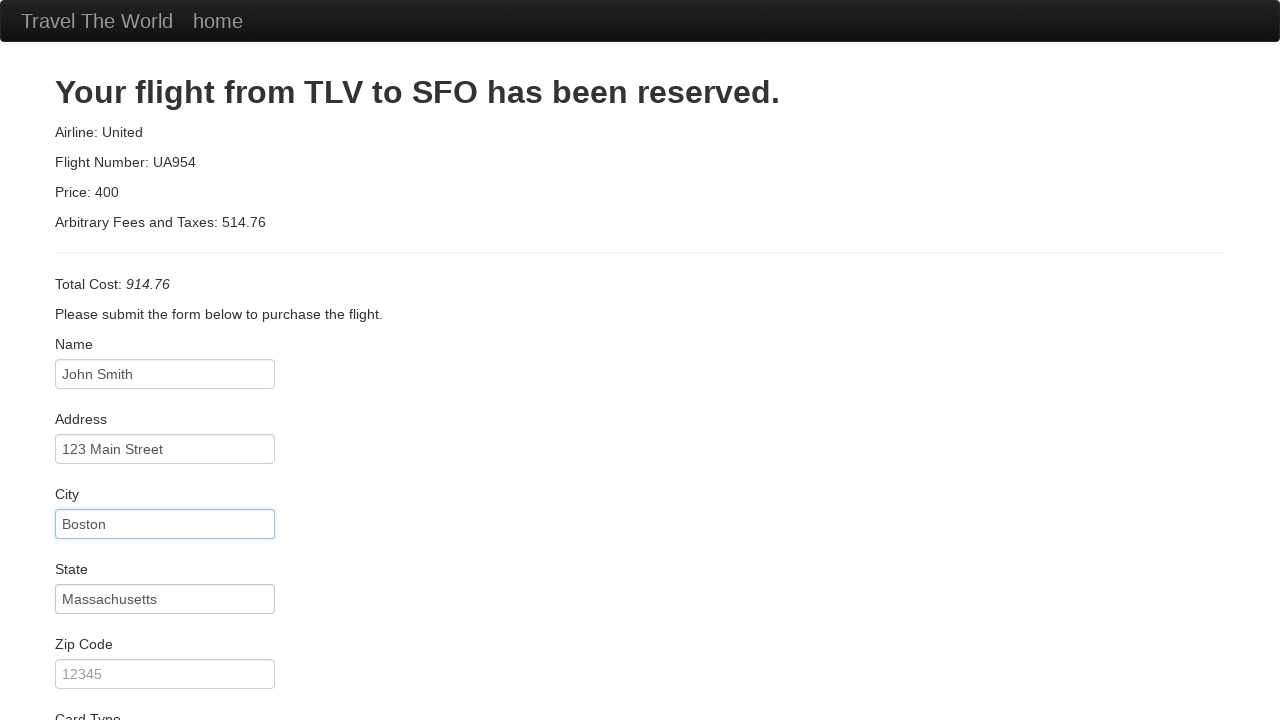

Filled in zip code: 02134 on #zipCode
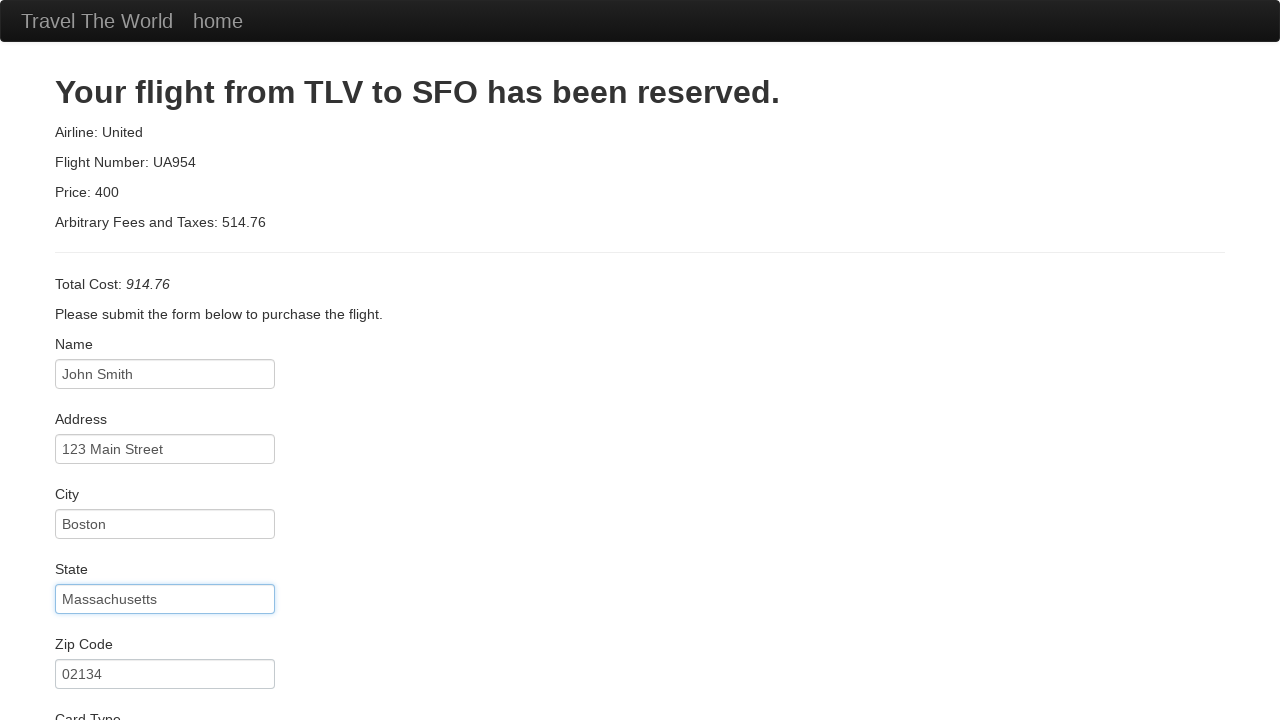

Filled in credit card number on #creditCardNumber
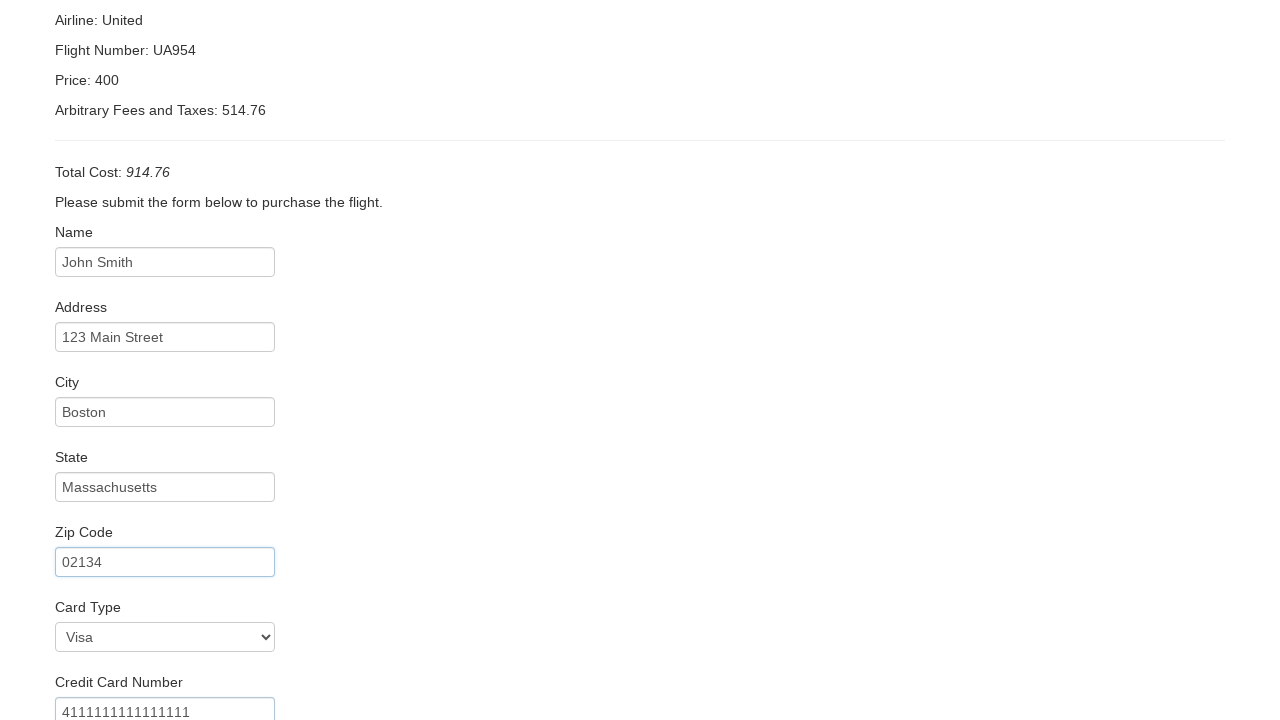

Filled in name on card: John Smith on #nameOnCard
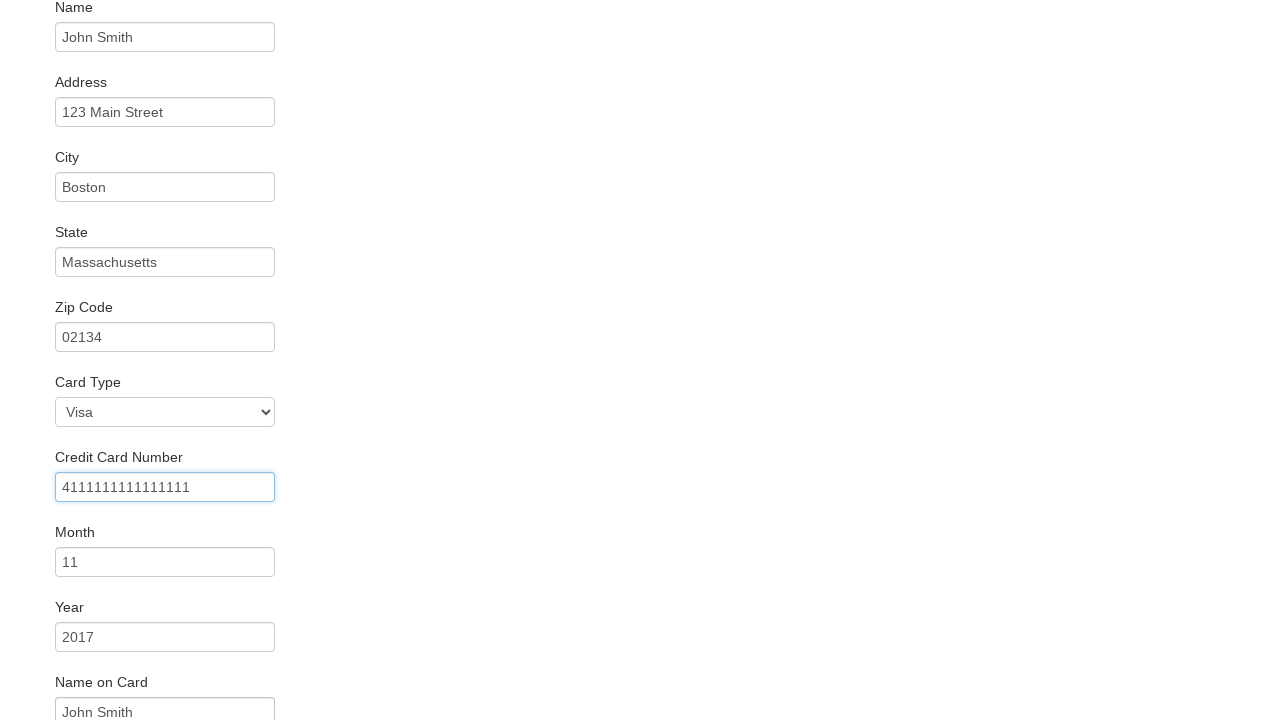

Checked remember me checkbox at (62, 656) on #rememberMe
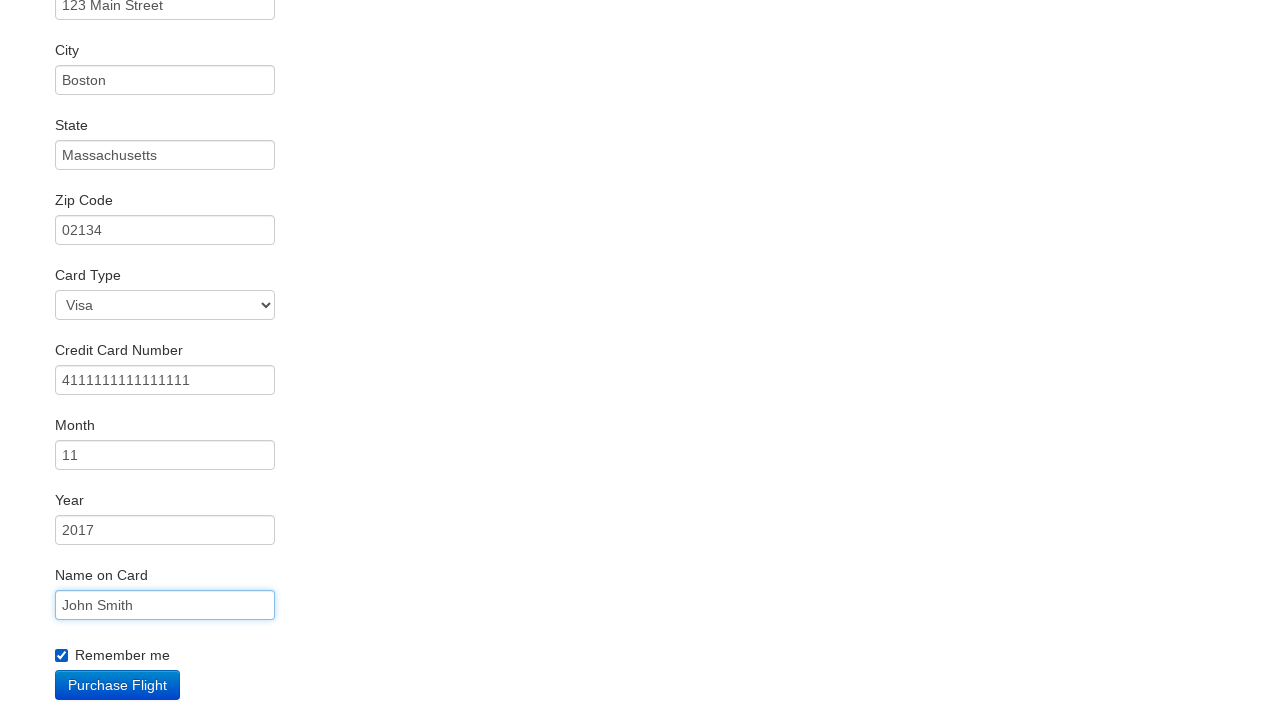

Clicked Purchase Flight button to complete booking at (118, 685) on .btn-primary
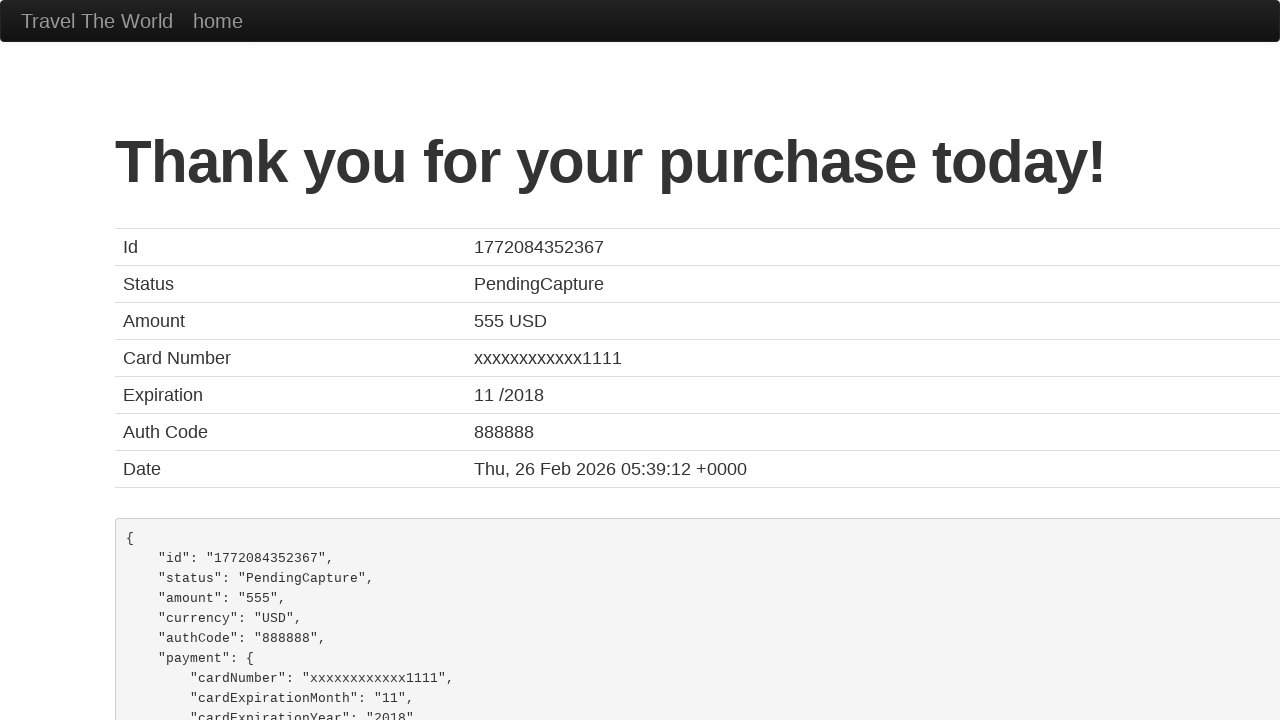

Confirmation page loaded successfully
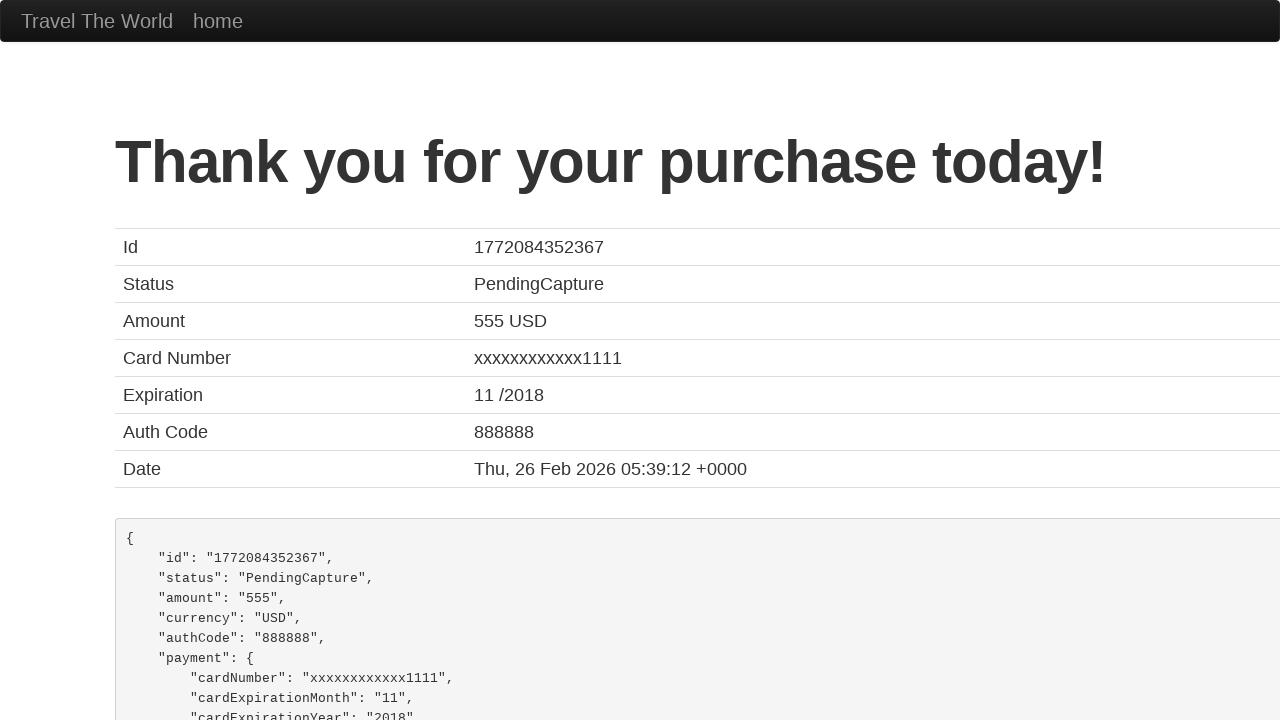

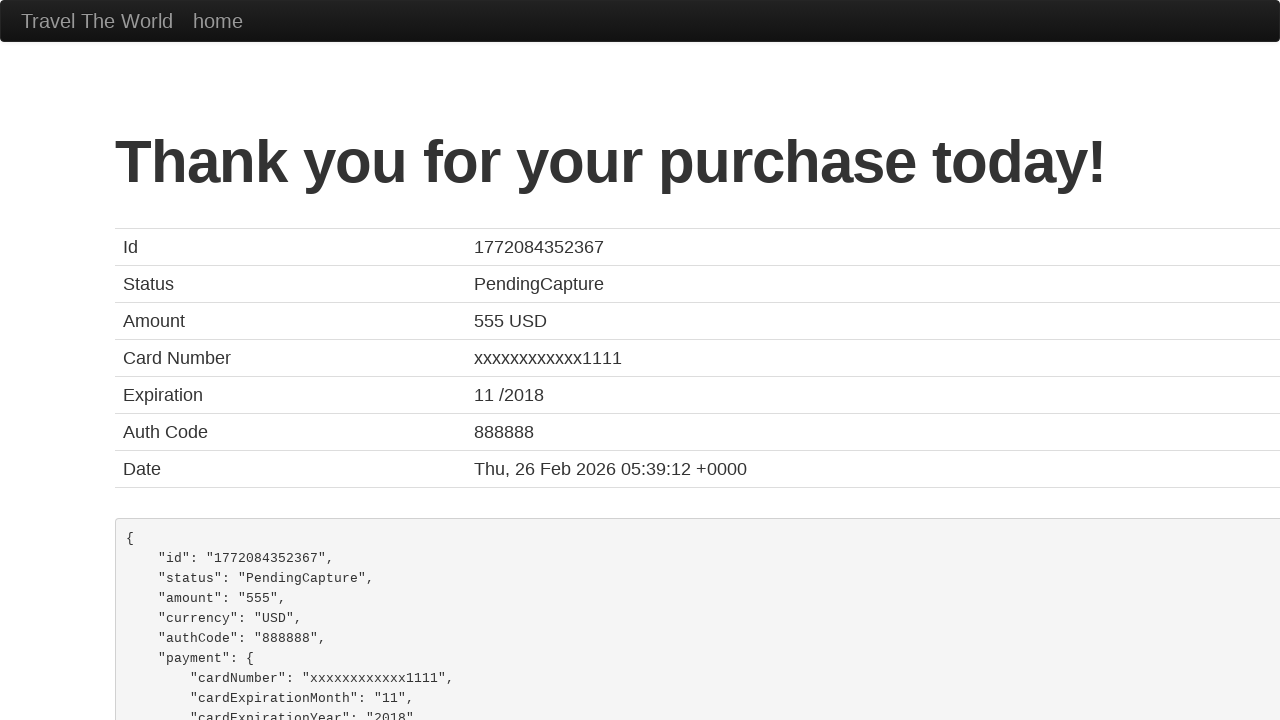